Tests the jQuery UI datepicker by entering a date that is 2 days from today into the date input field

Starting URL: https://jqueryui.com/datepicker/

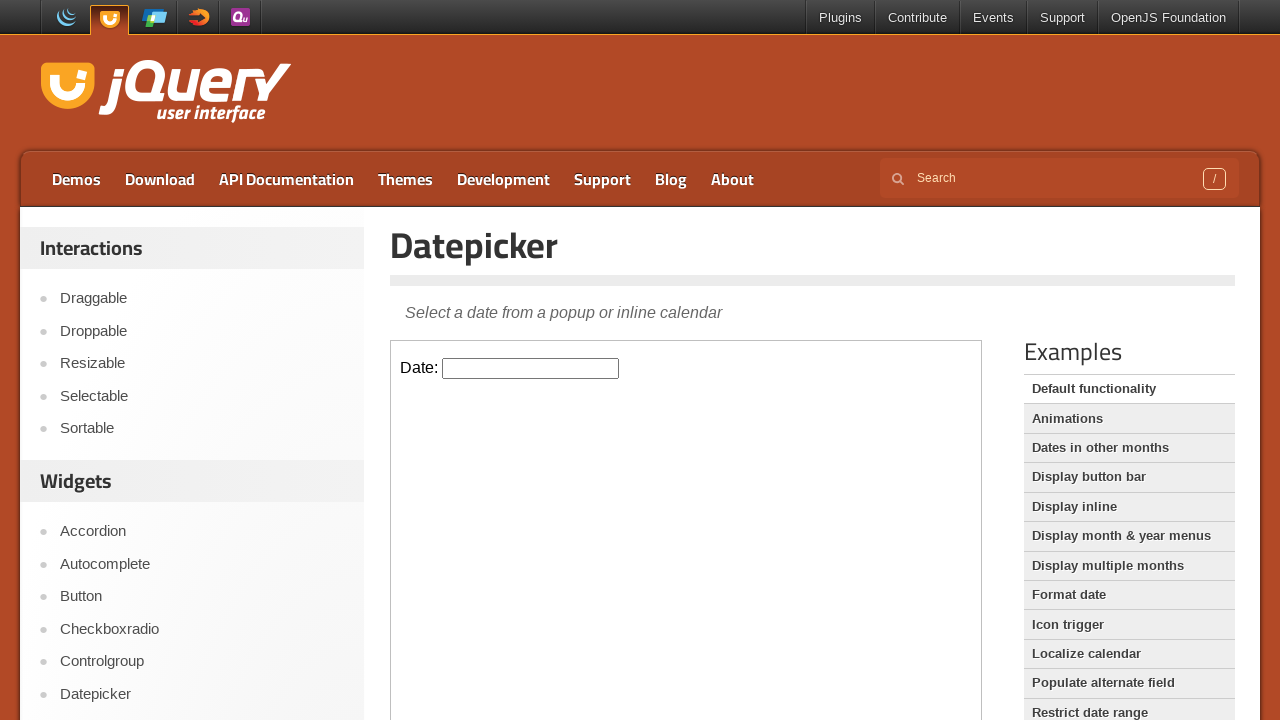

Located the iframe containing the jQuery UI datepicker
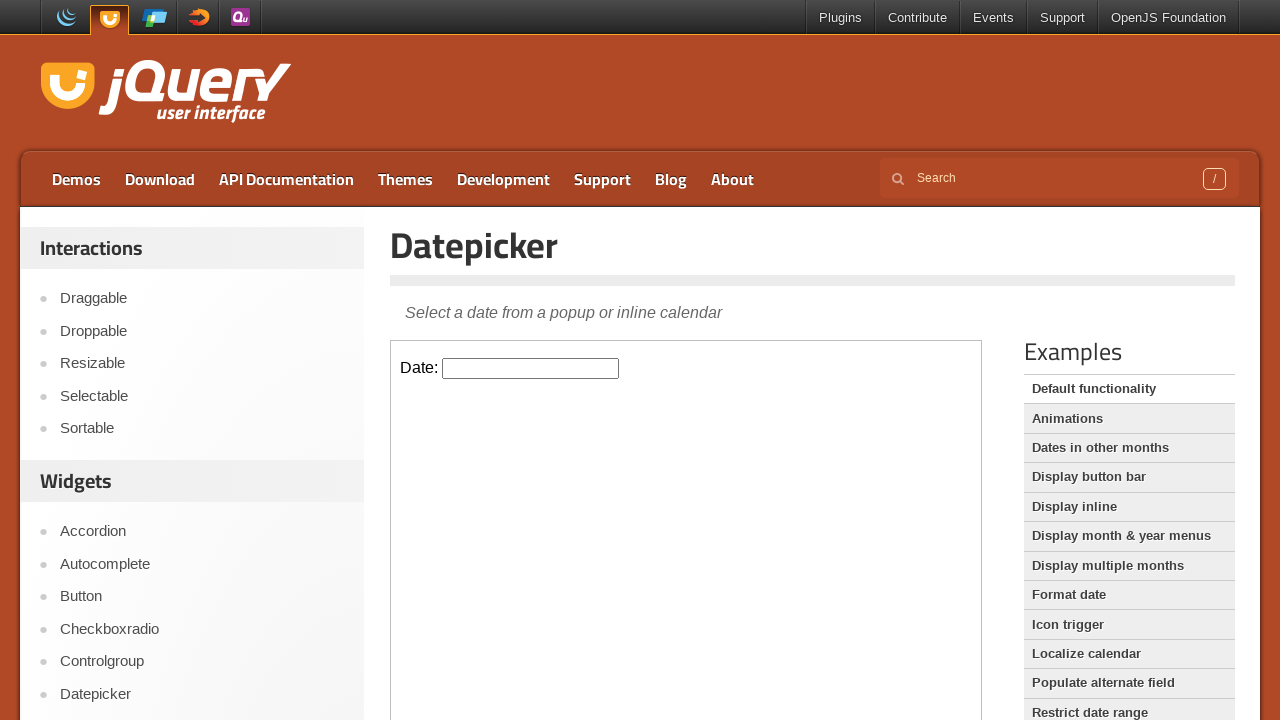

Entered date 02/28/2026 (2 days from today) into the datepicker input field on iframe >> nth=0 >> internal:control=enter-frame >> .hasDatepicker
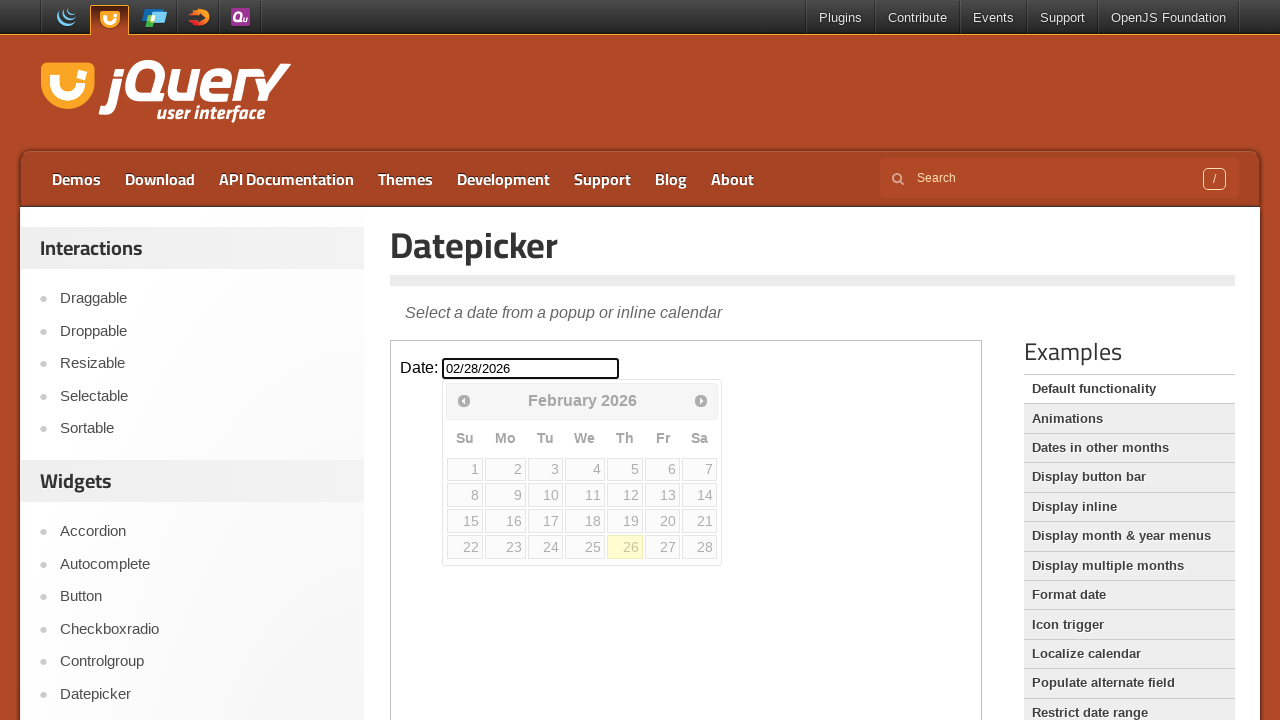

Pressed Escape to close the datepicker popup on iframe >> nth=0 >> internal:control=enter-frame >> .hasDatepicker
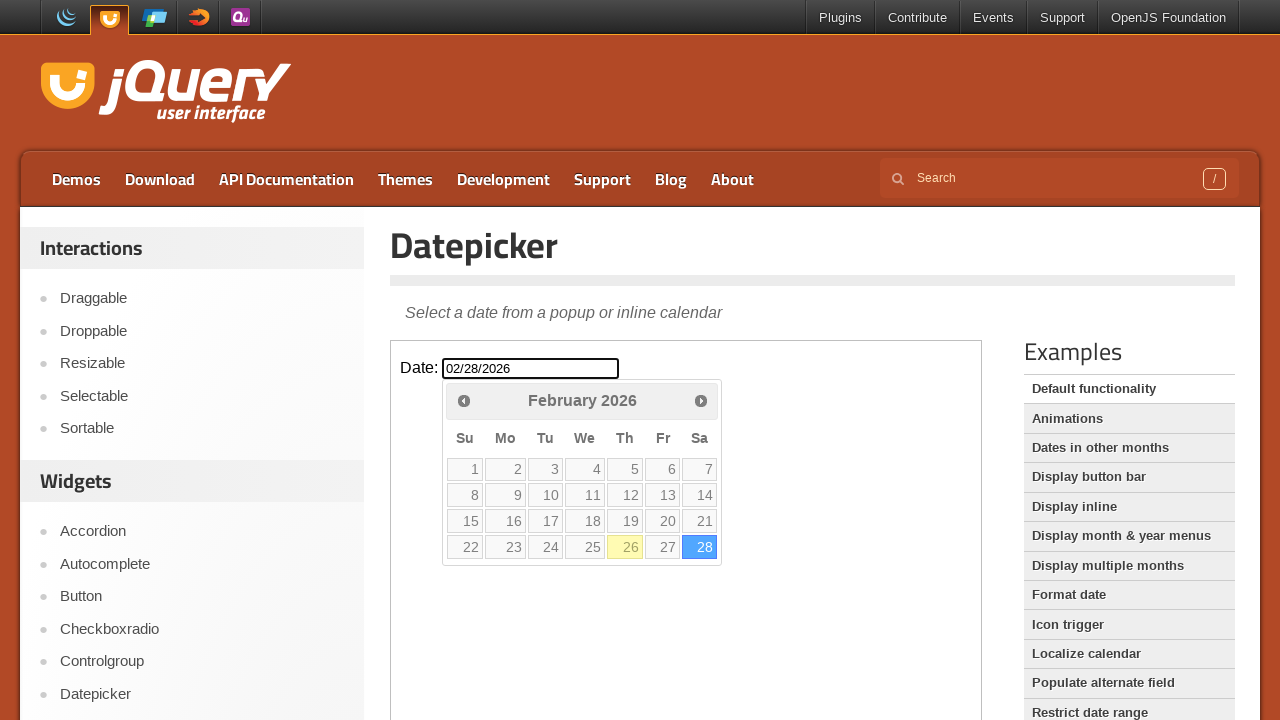

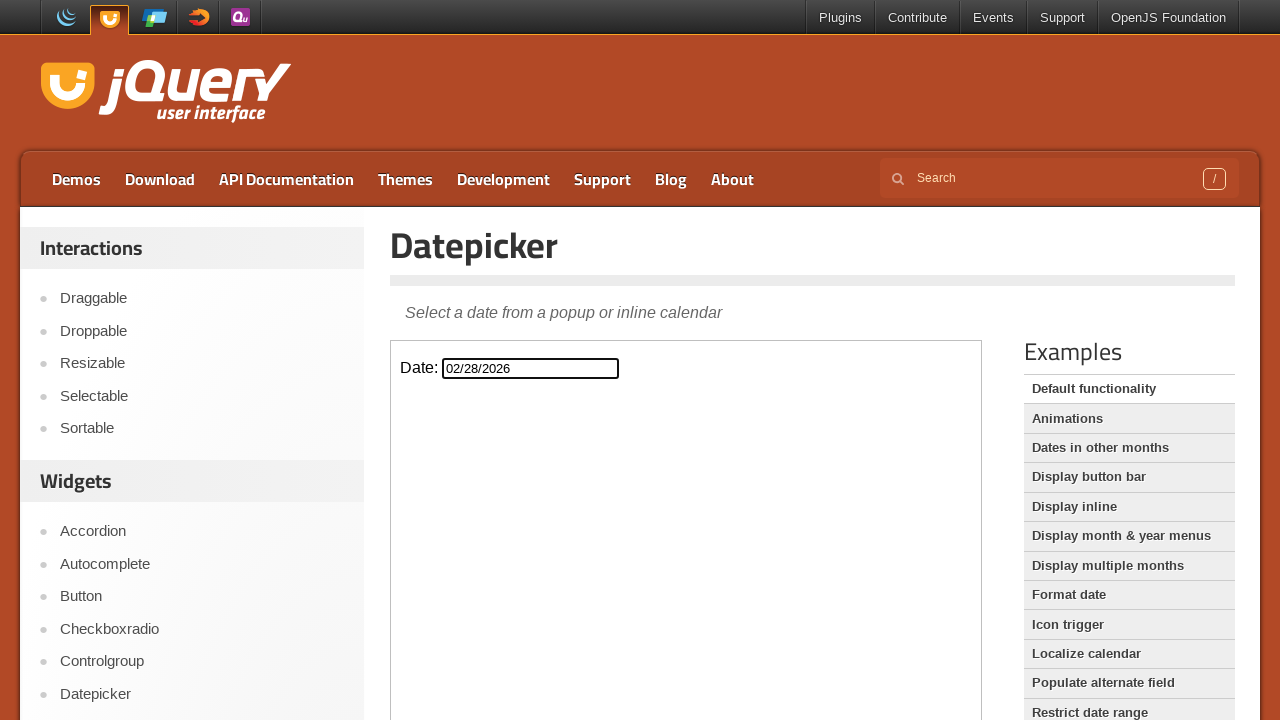